Tests contact form submission by filling in name, email, subject, and message fields, then submitting and verifying the confirmation message

Starting URL: https://alchemy.hguy.co/lms

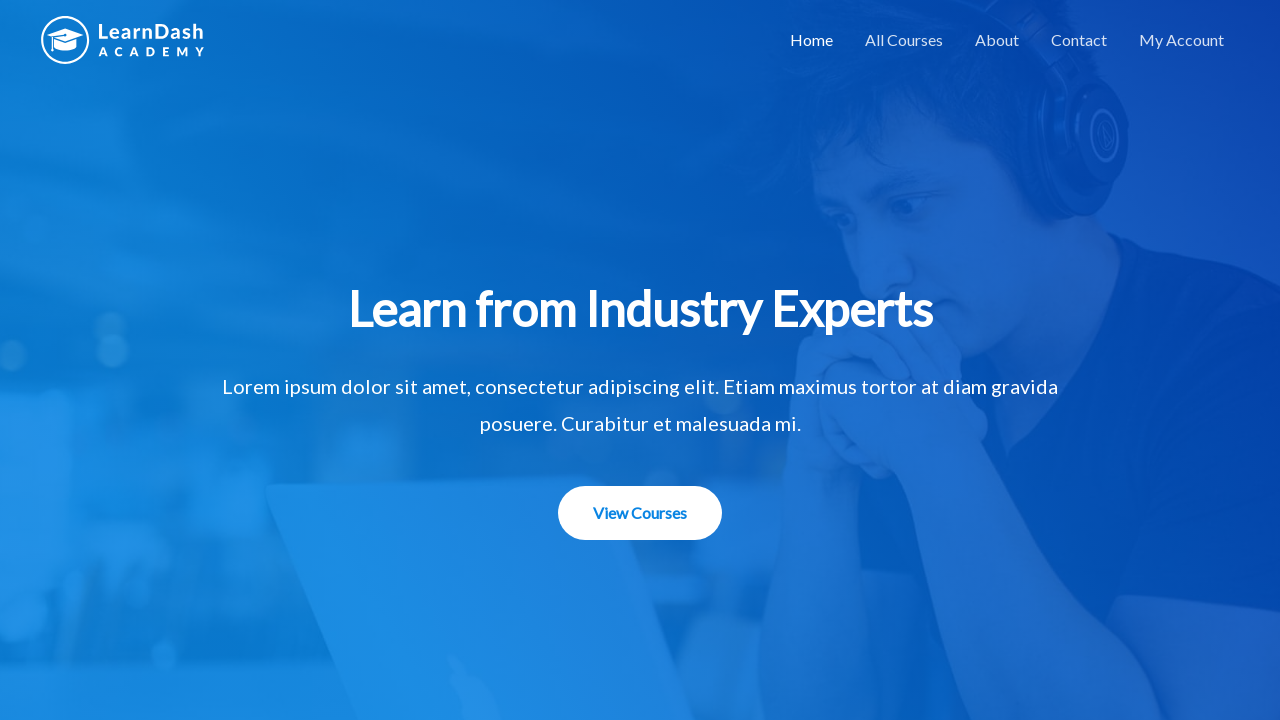

Clicked on Contact link to navigate to contact page at (1079, 40) on a:has-text('Contact')
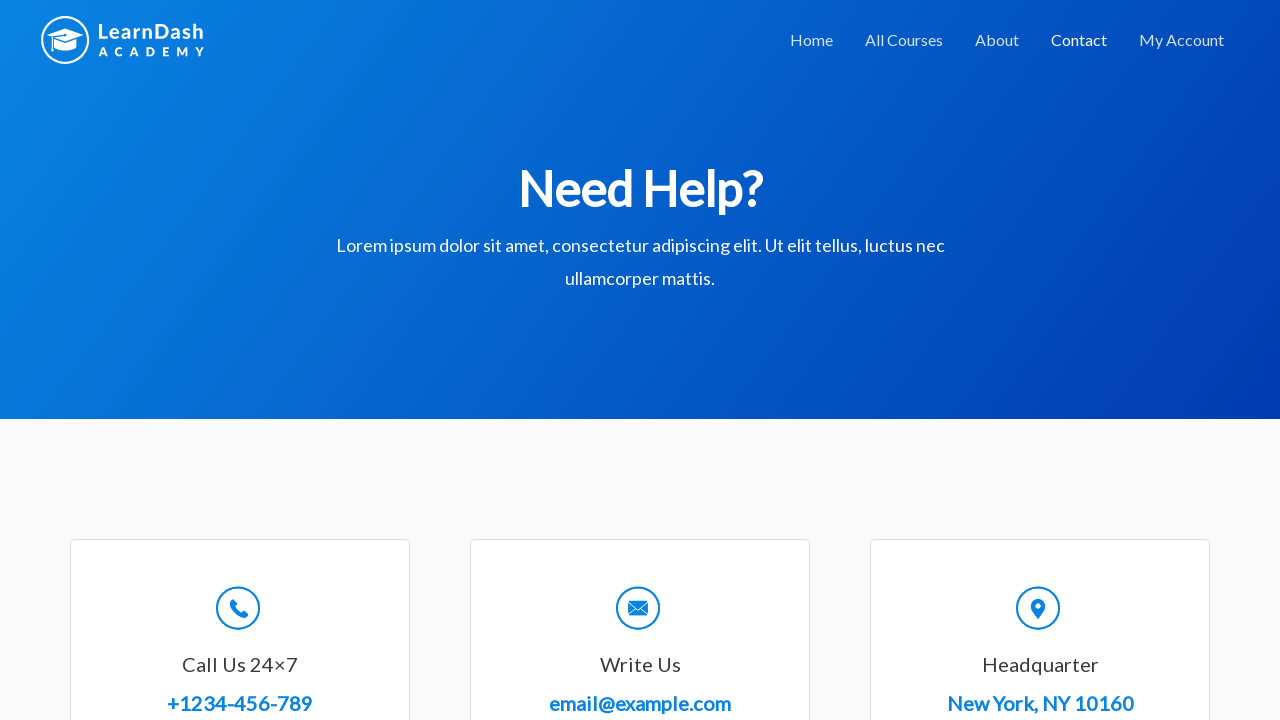

Filled in name field with 'Amulya' on #wpforms-8-field_0
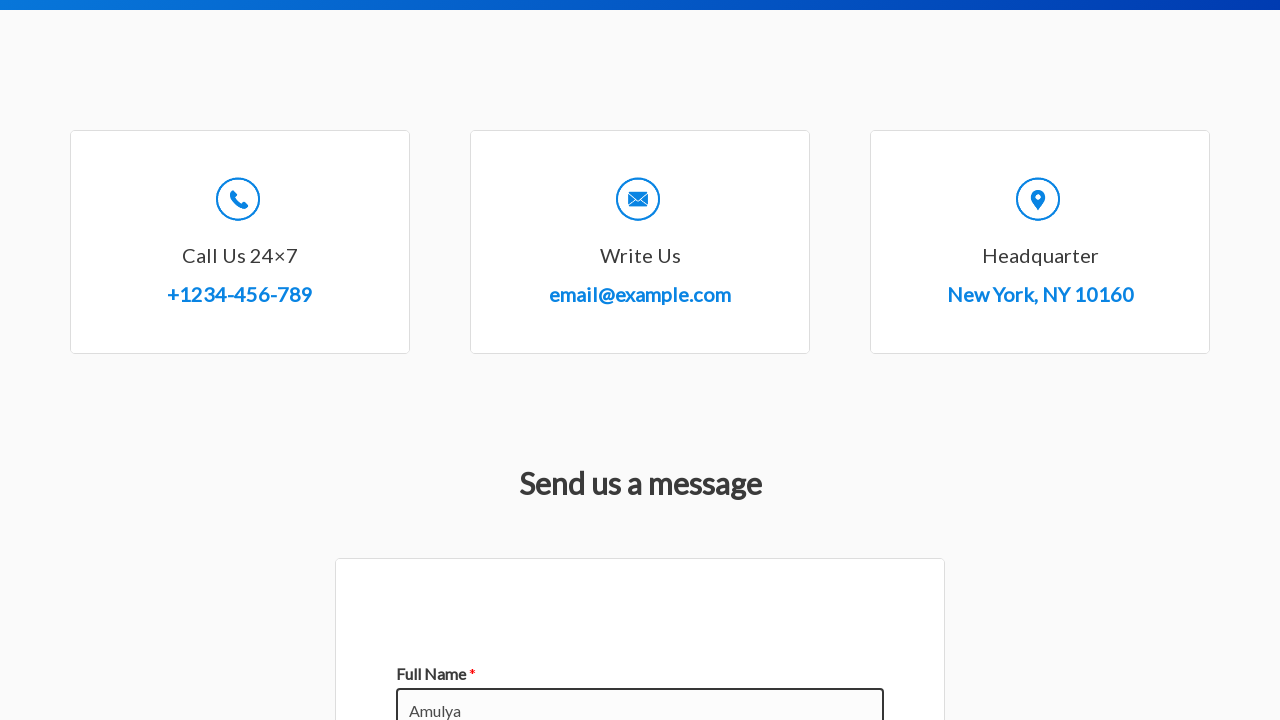

Filled in email field with 'abc@gmail.com' on #wpforms-8-field_1
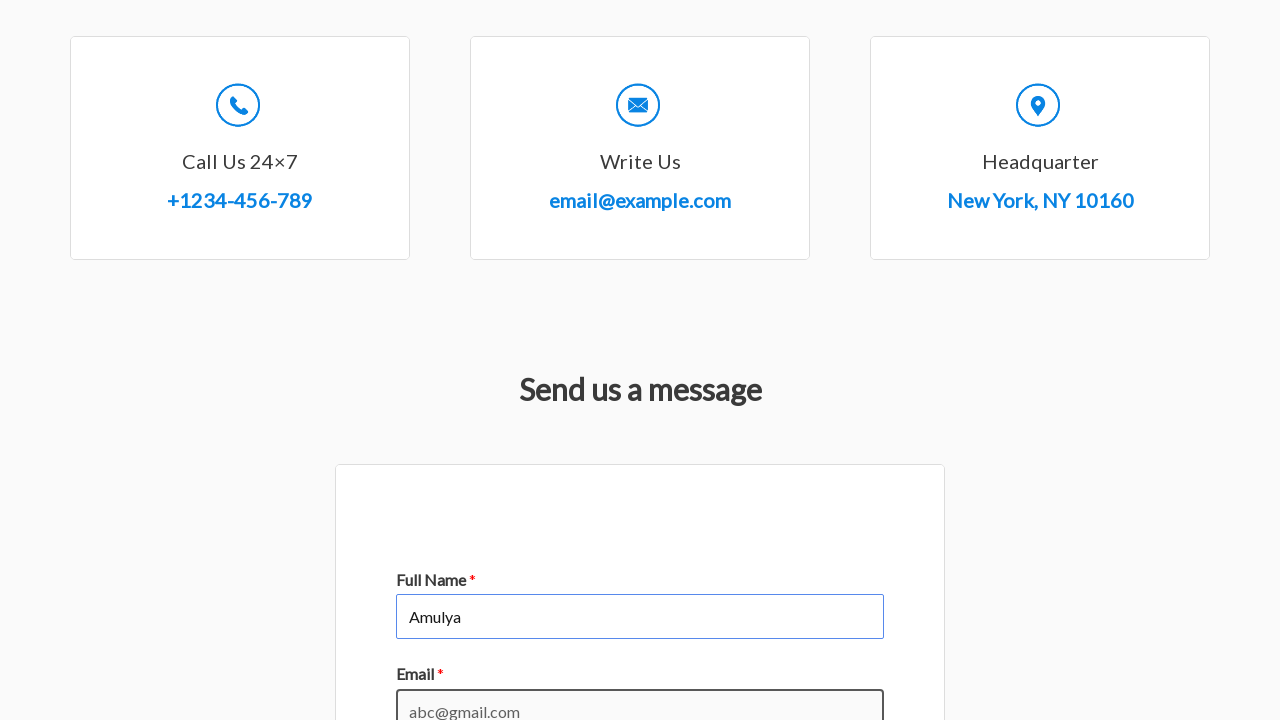

Filled in subject field with 'Test Subject - Automated Form Submission' on #wpforms-8-field_3
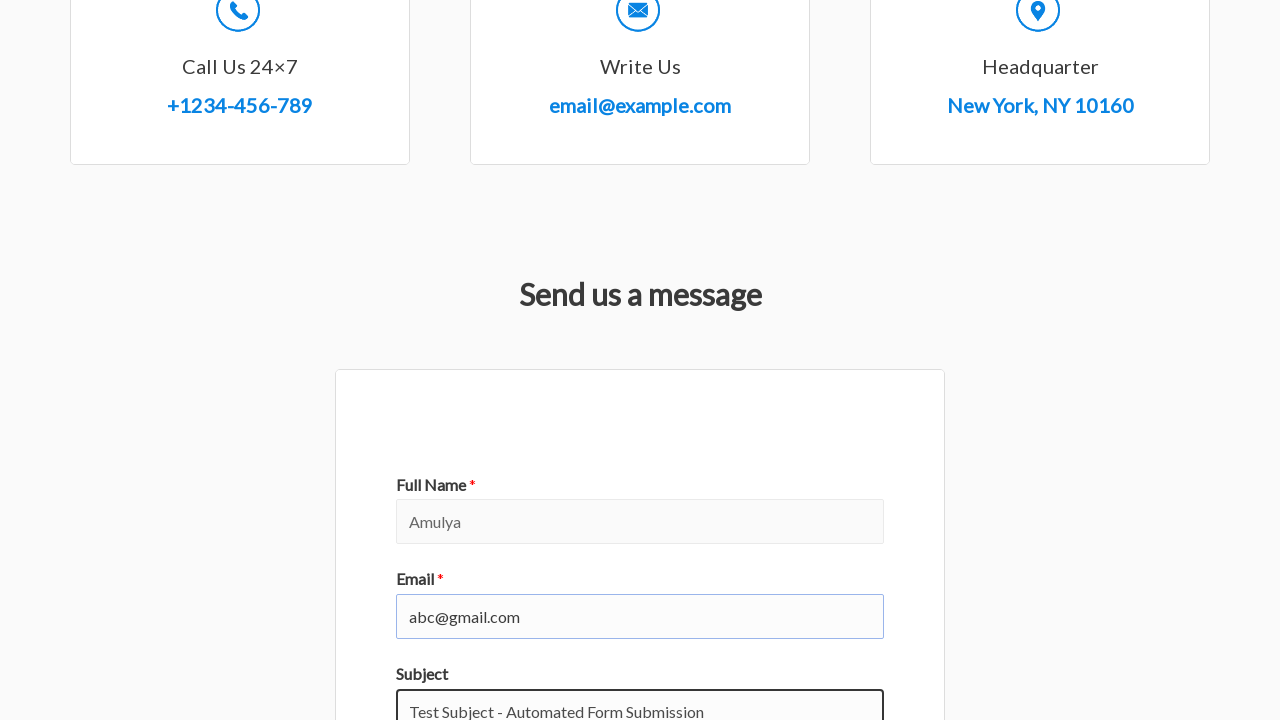

Filled in message field with automated test message on #wpforms-8-field_2
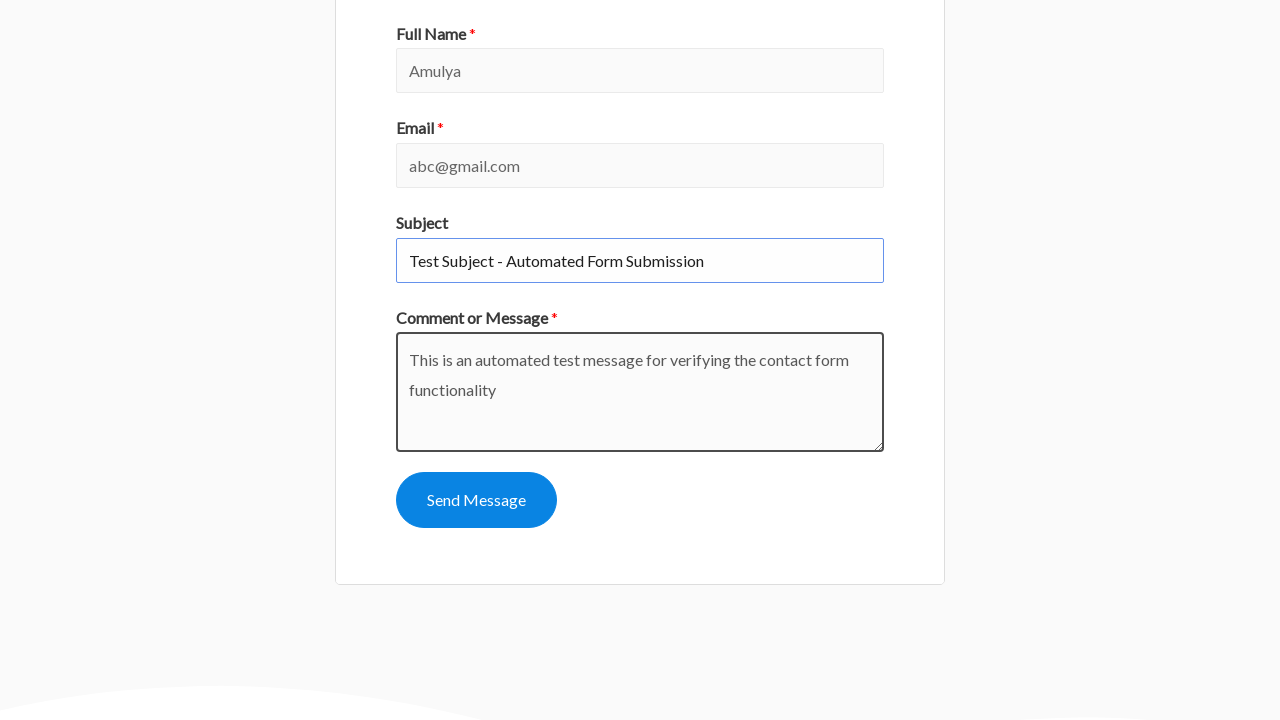

Clicked submit button to submit the contact form at (476, 500) on #wpforms-submit-8
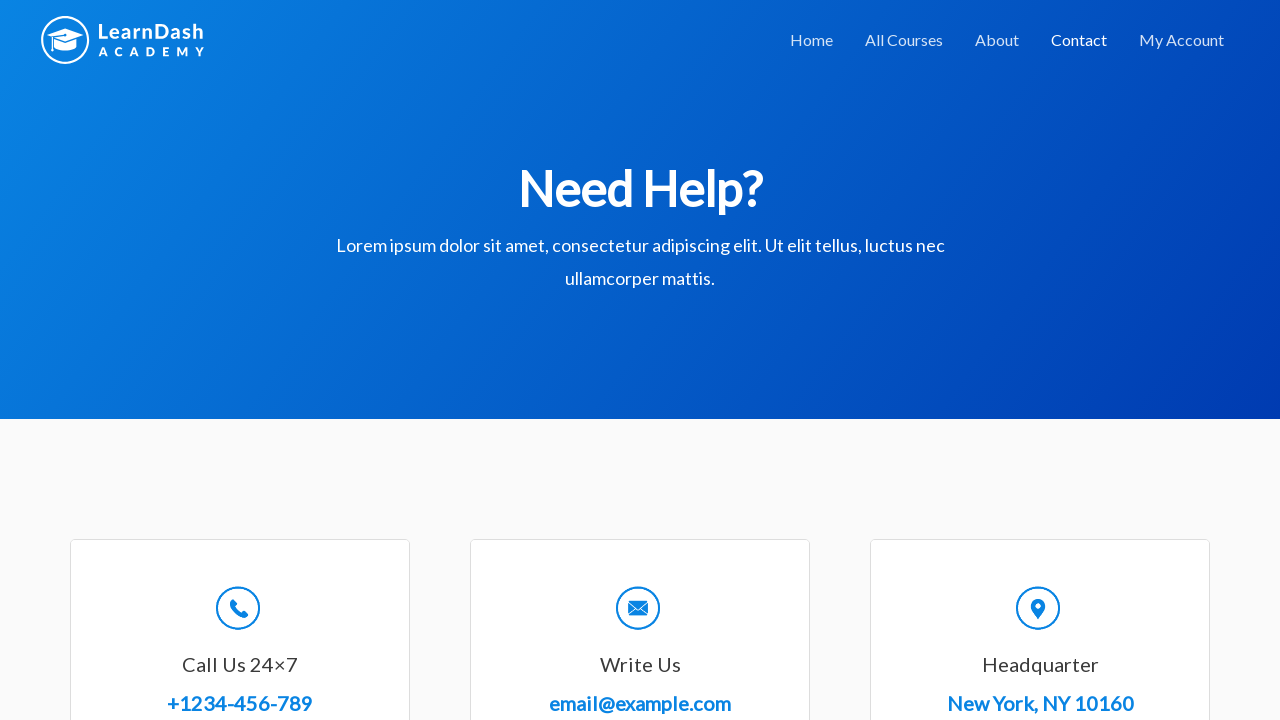

Confirmation message appeared after form submission
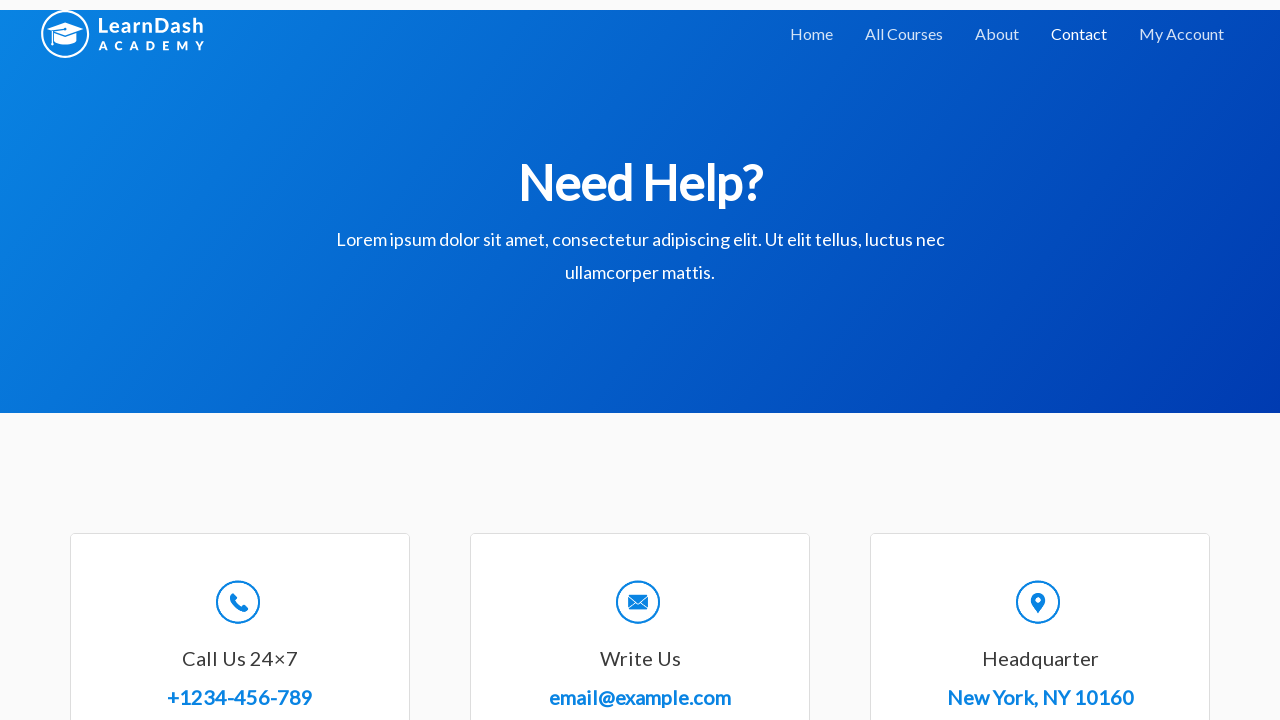

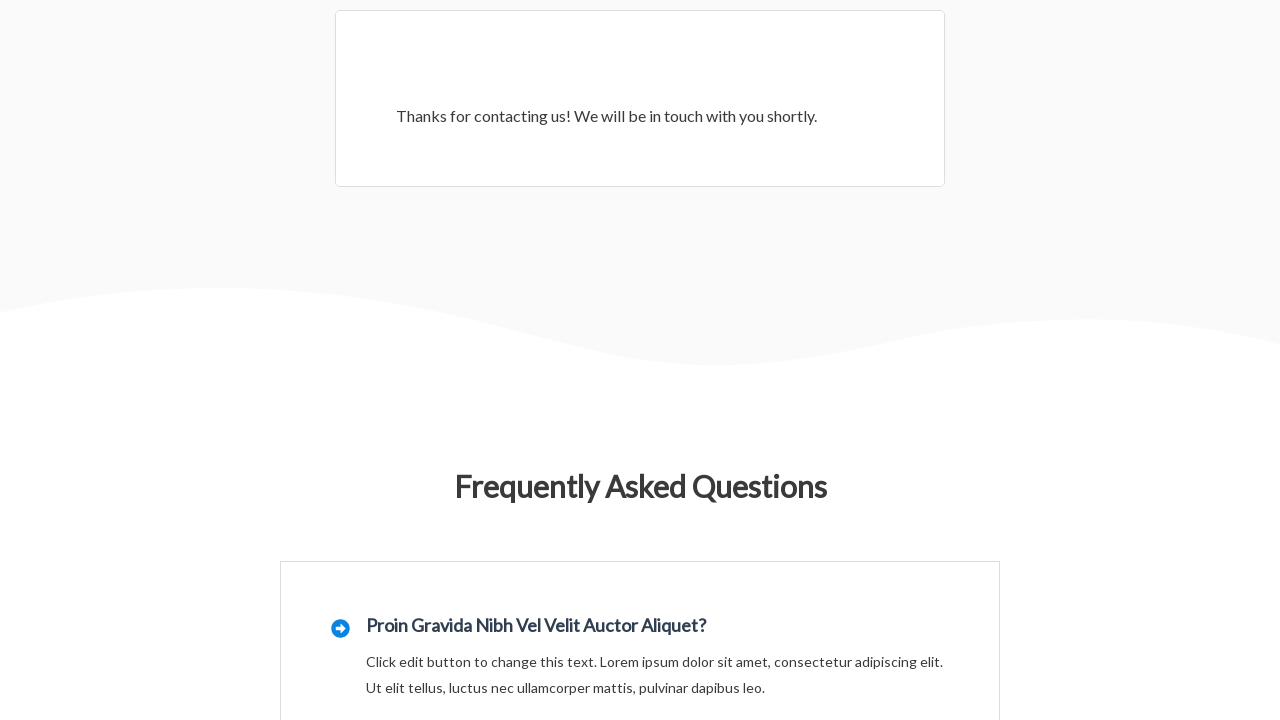